Navigates to the Checkboxes page, unchecks the second checkbox, and verifies it becomes unchecked

Starting URL: https://the-internet.herokuapp.com

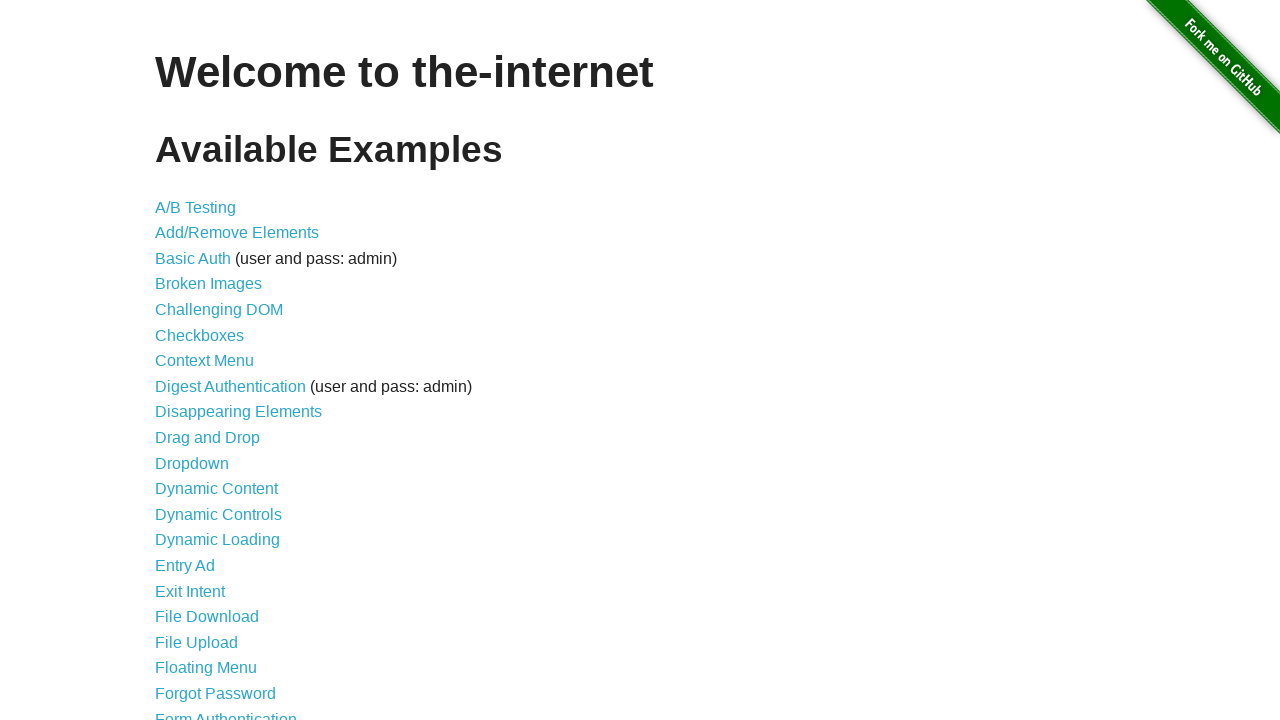

Clicked on Checkboxes link to navigate to checkboxes page at (200, 335) on xpath=//a[text()='Checkboxes']
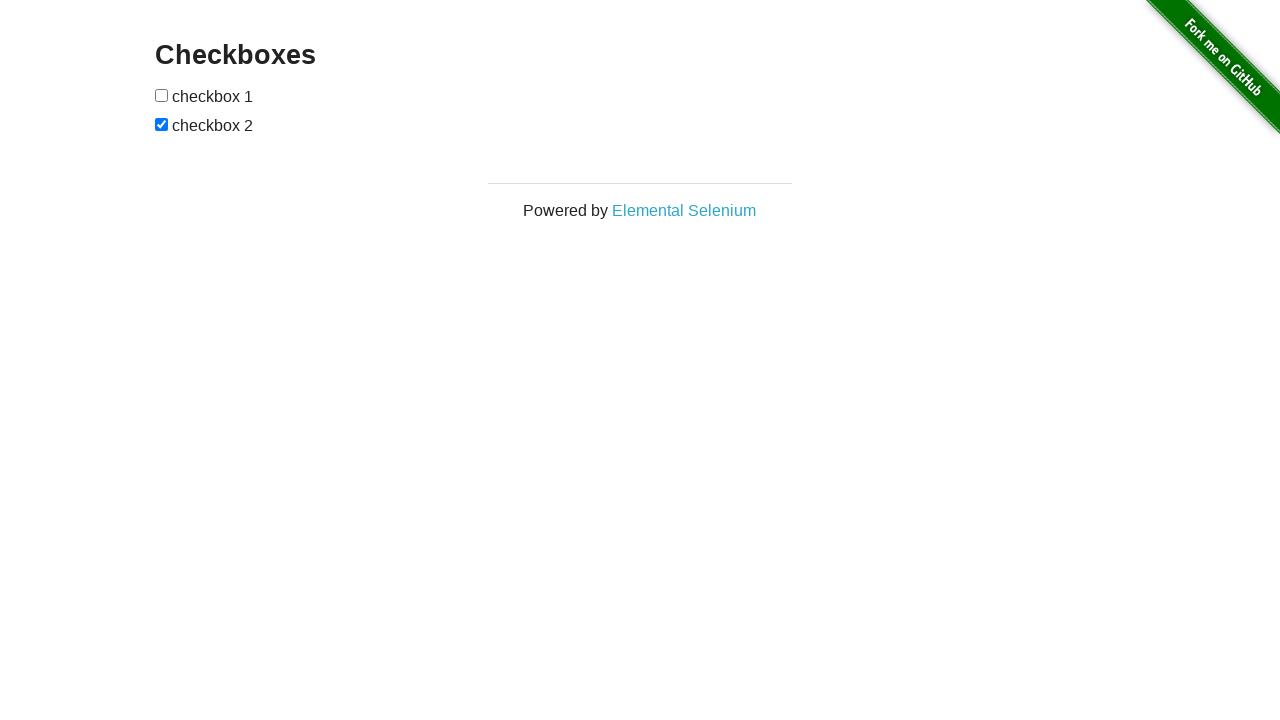

Checkboxes are now visible and loaded
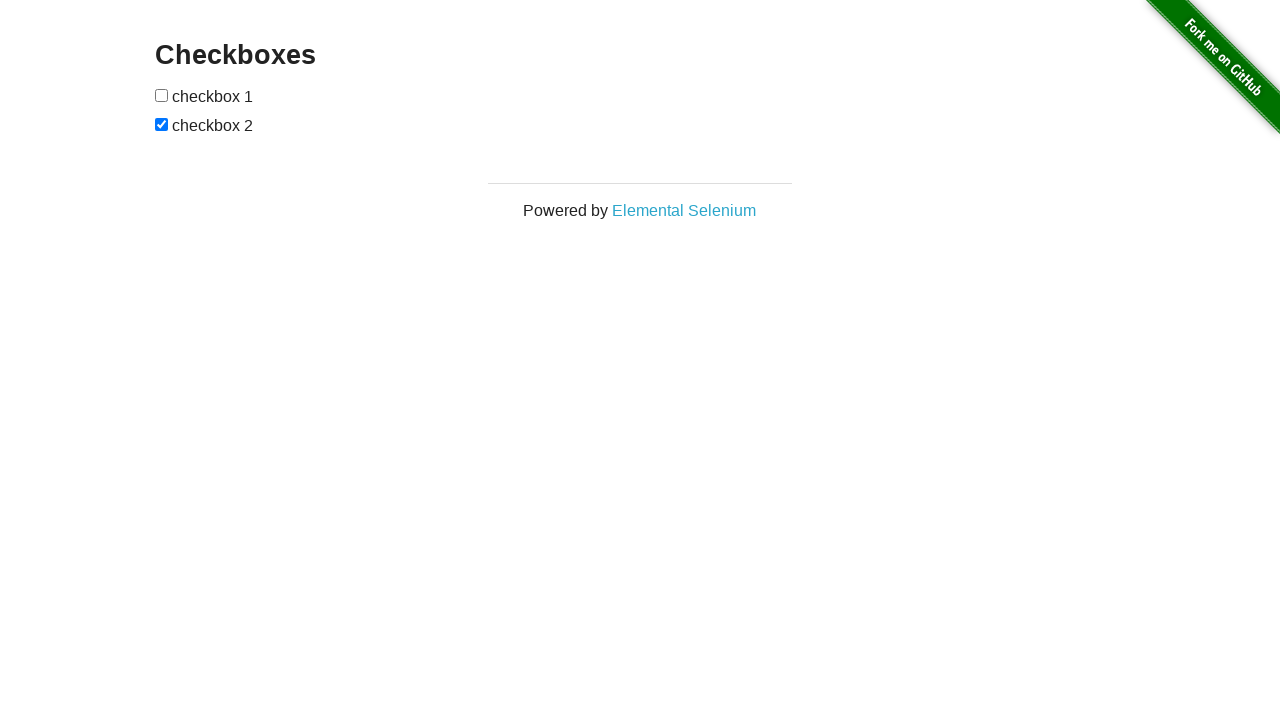

Clicked on the second checkbox to uncheck it at (162, 124) on [type=checkbox] >> nth=1
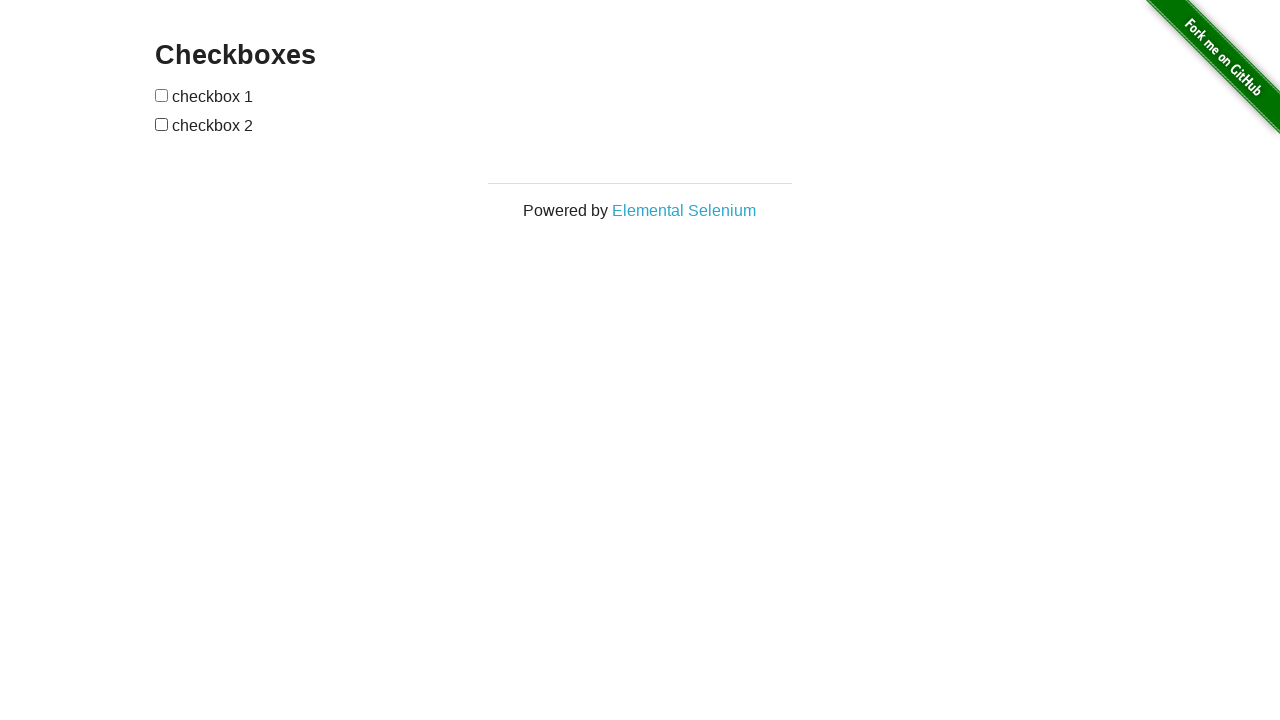

Verified that the second checkbox is now unchecked
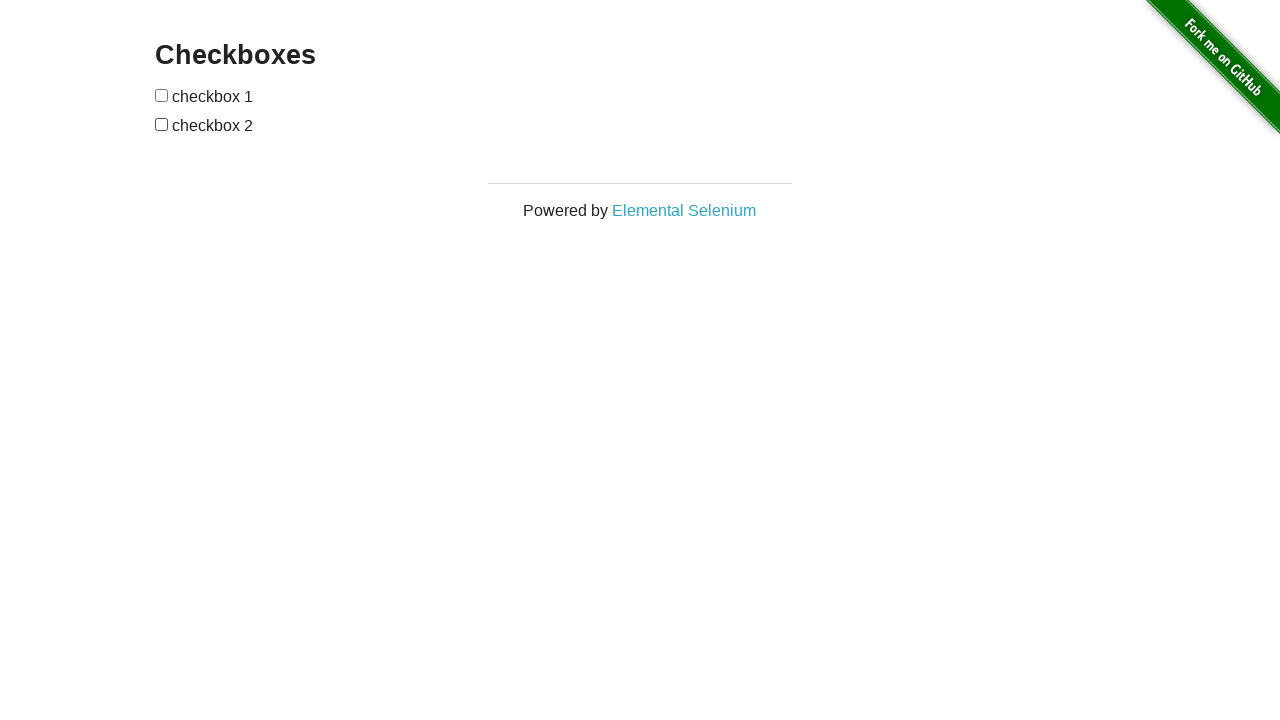

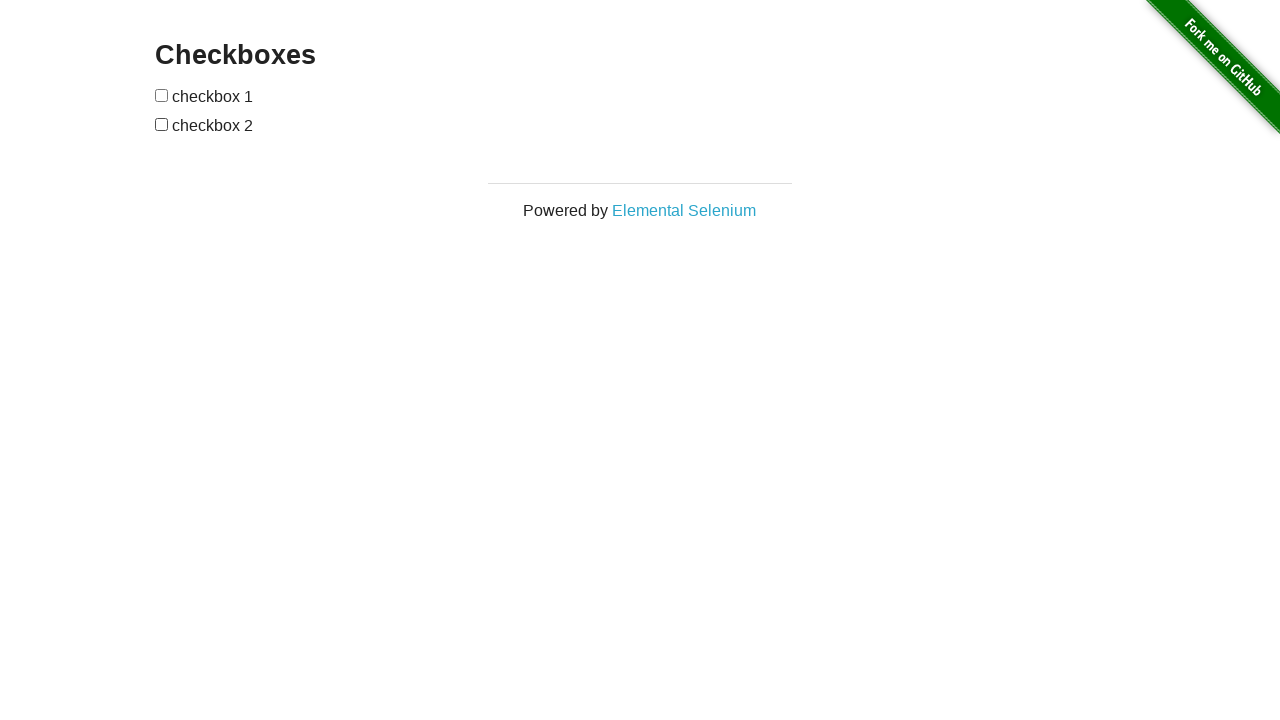